Tests that the registration form cannot be submitted with empty fields by clicking submit without filling any data.

Starting URL: https://demoqa.com/automation-practice-form

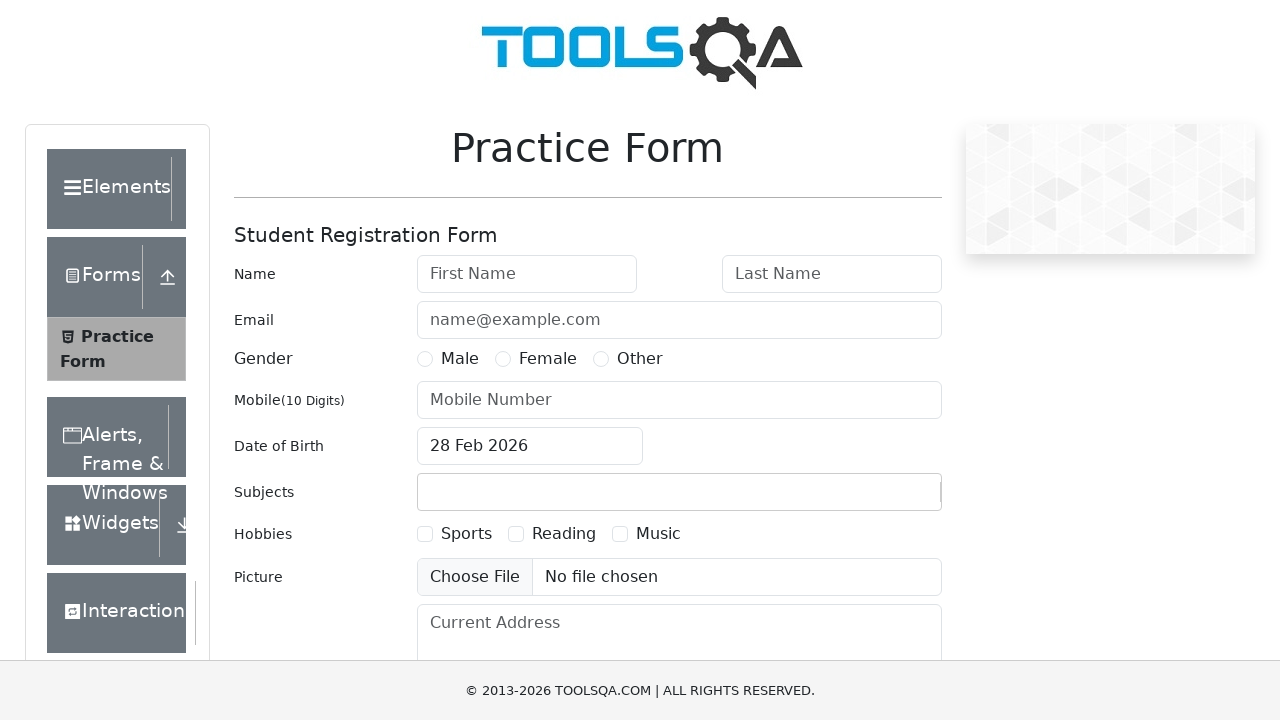

Clicked submit button without filling any form fields at (885, 499) on #submit
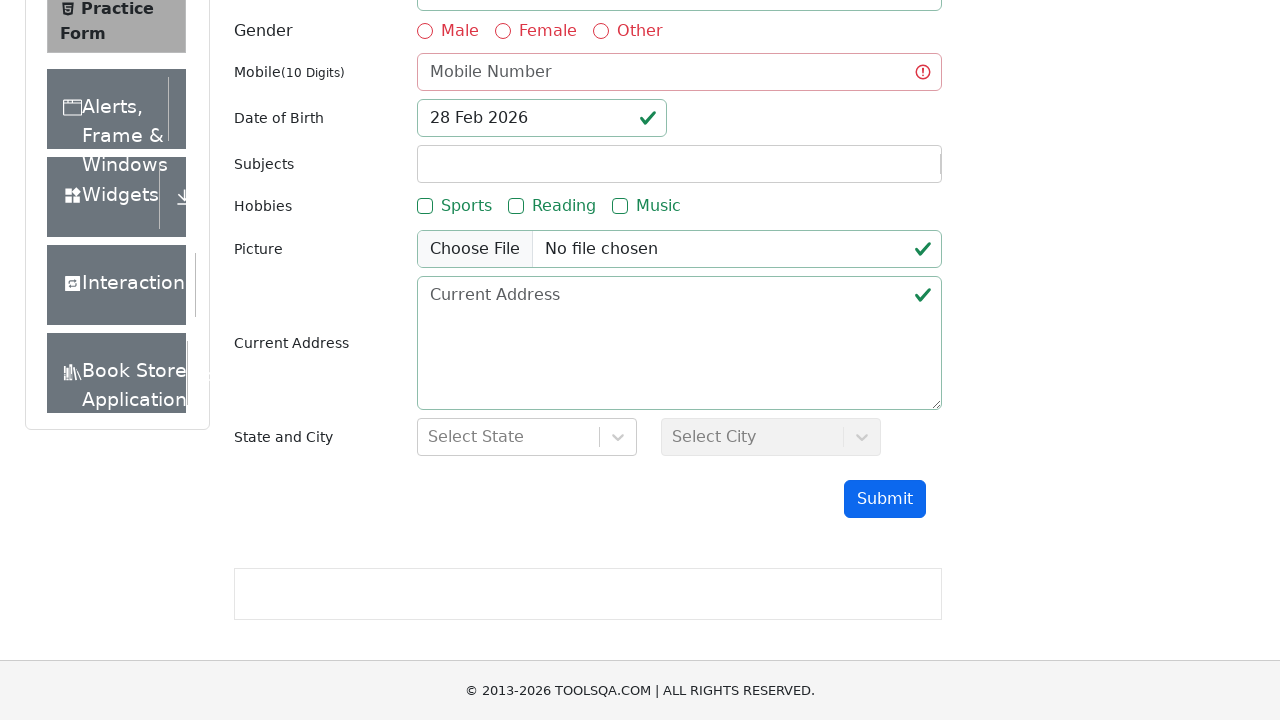

Waited 500ms for potential results to load
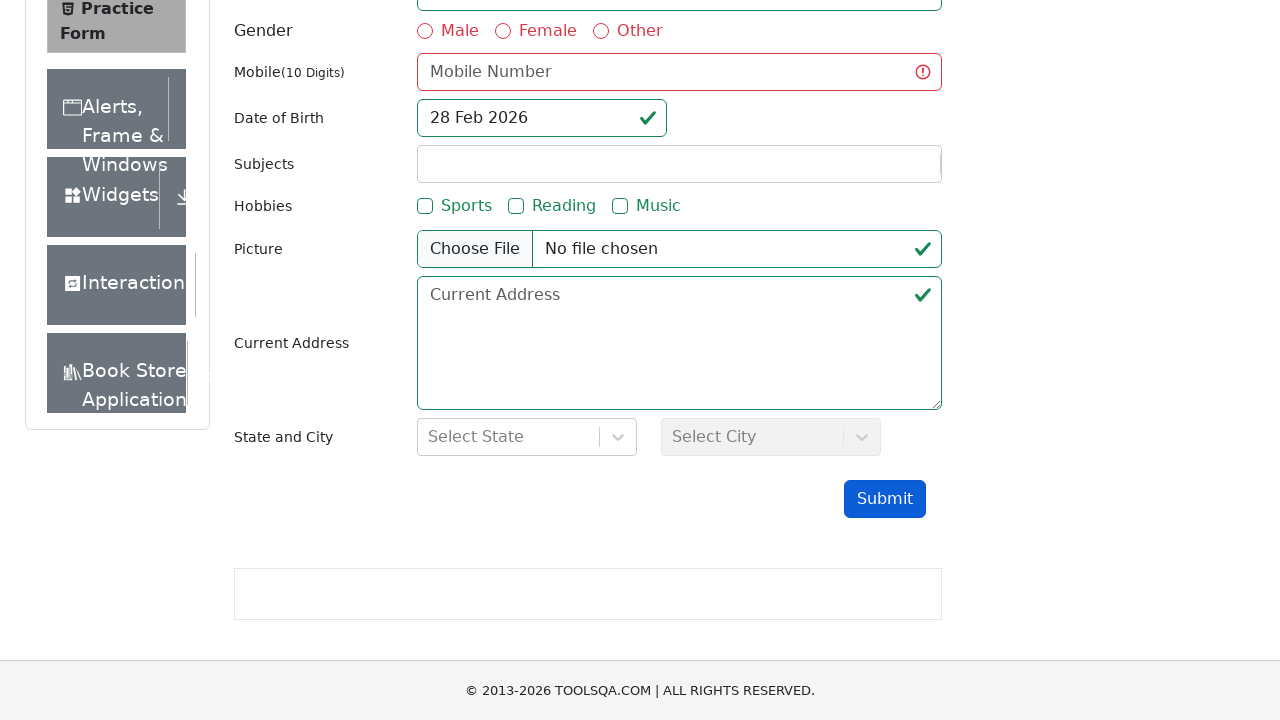

Verified that results table is not visible - form submission was blocked
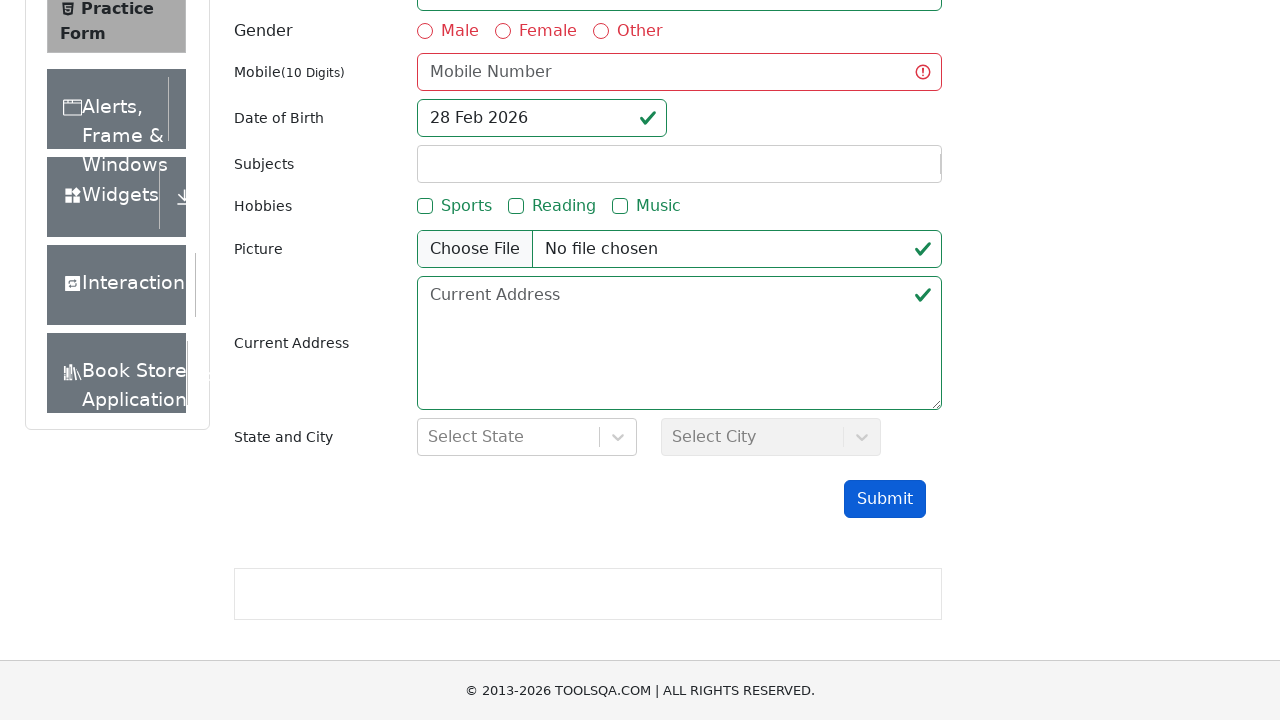

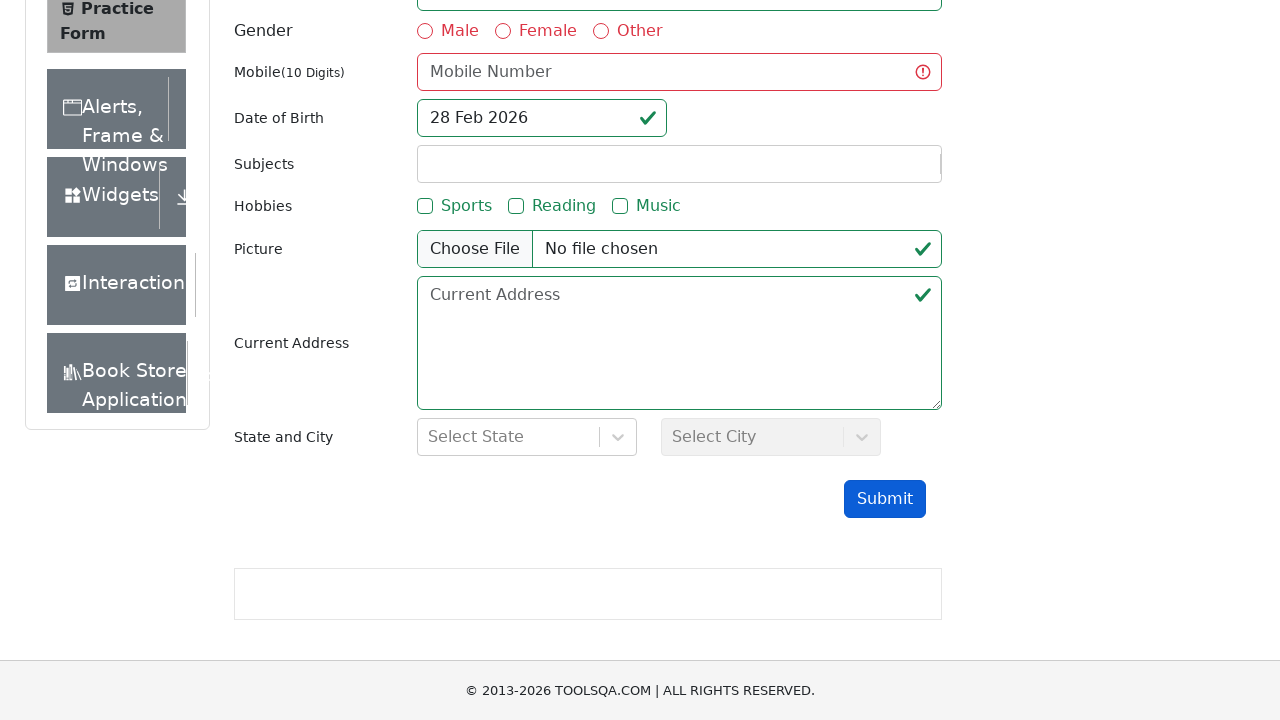